Tests the address input field by entering an address

Starting URL: https://katalon-test.s3.amazonaws.com/aut/html/form.html

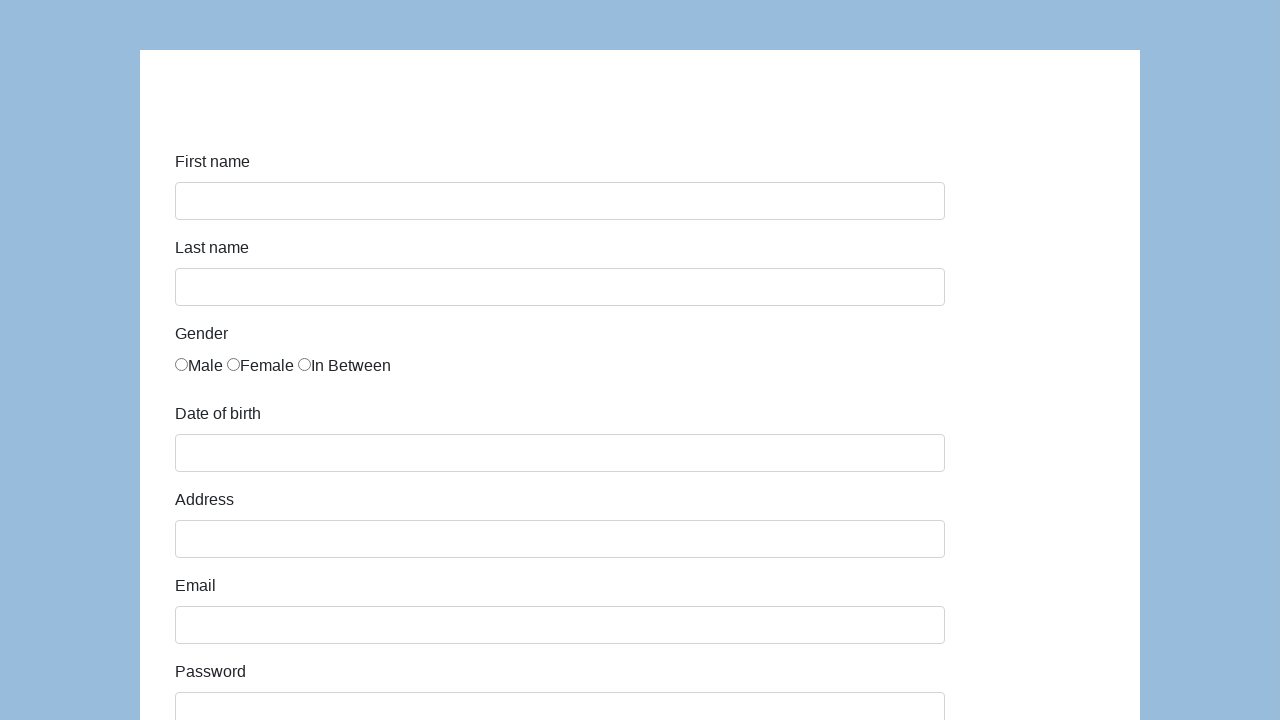

Filled address field with '123 Main St' on #address
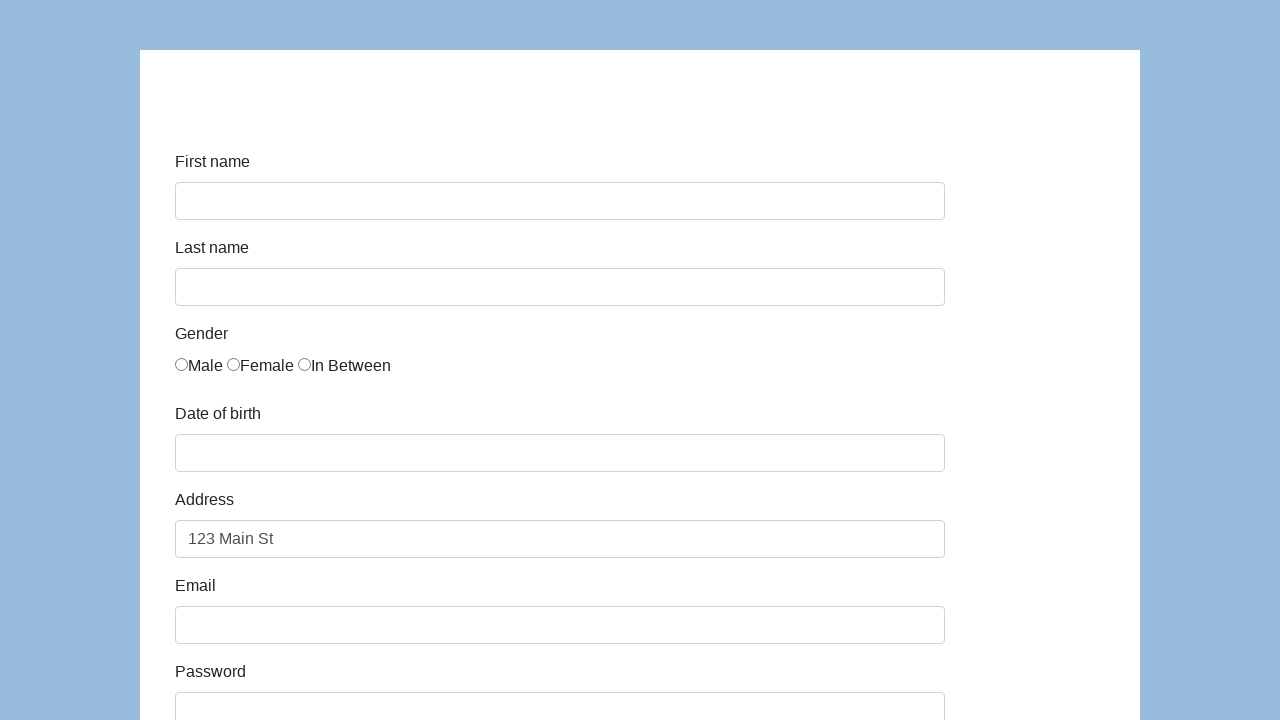

Verified address field contains '123 Main St'
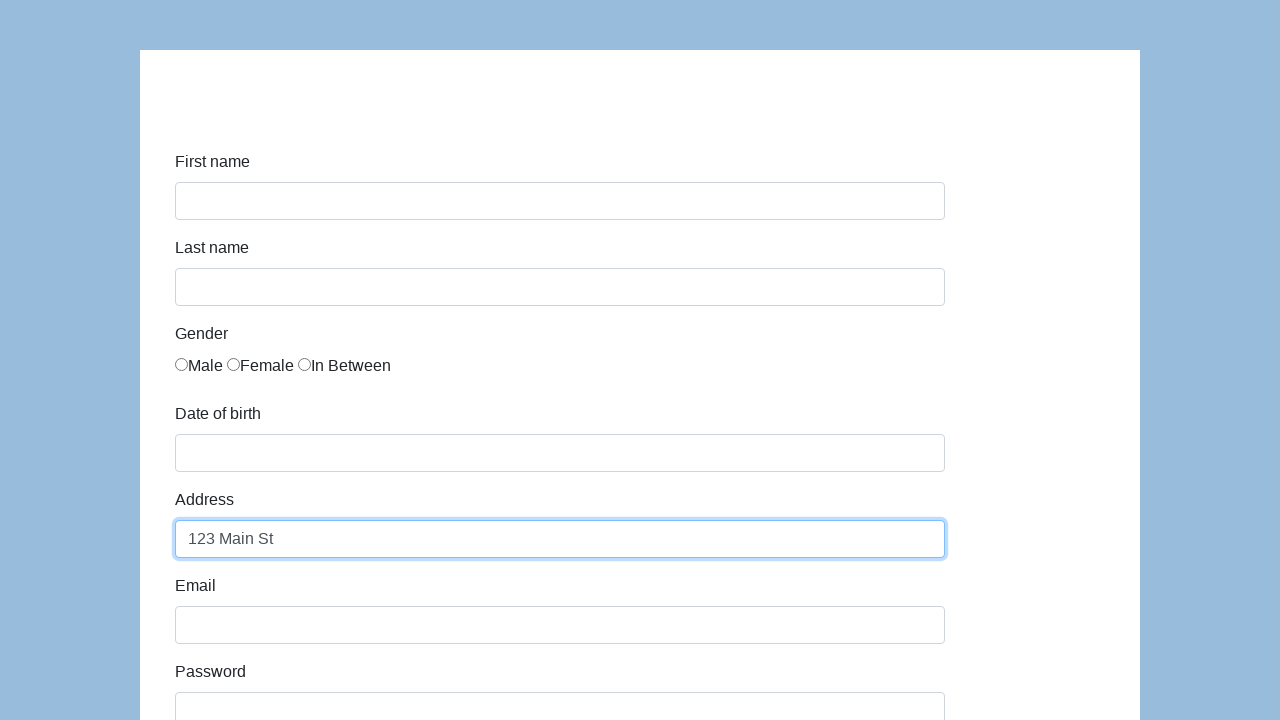

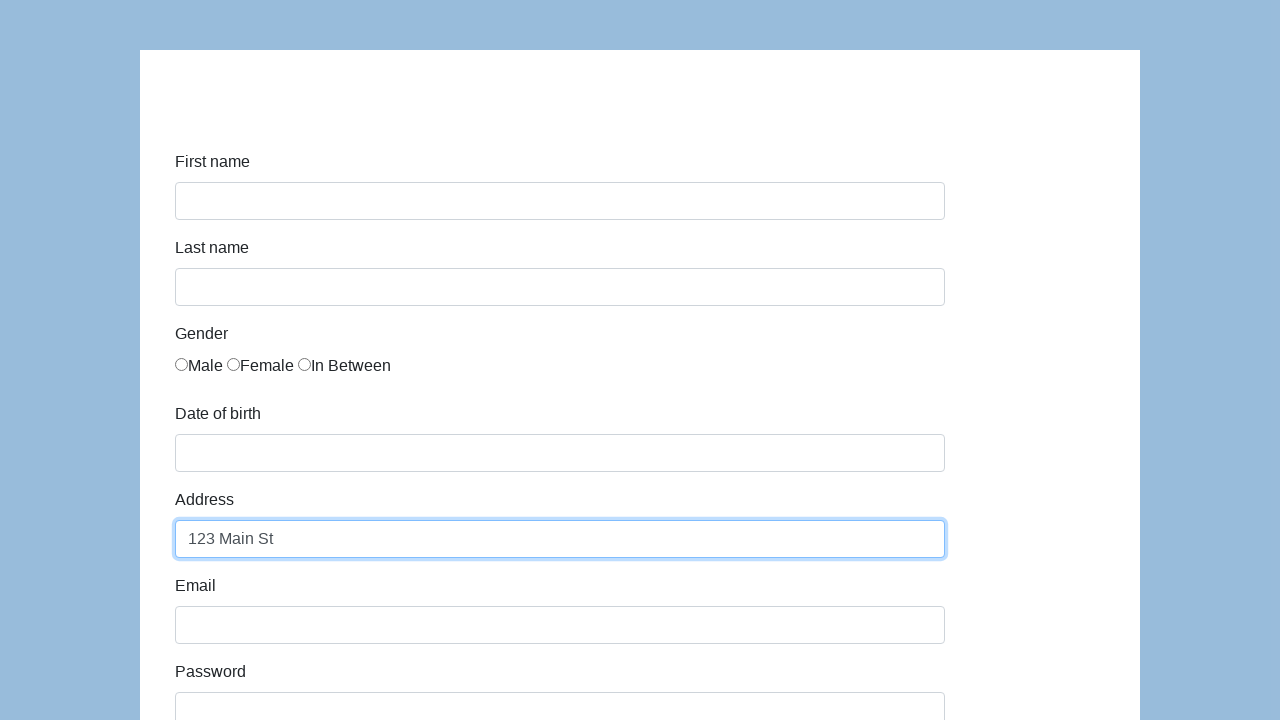